Tests infinite scroll functionality by scrolling to the bottom of the page until all content is loaded

Starting URL: https://quotes.toscrape.com/scroll

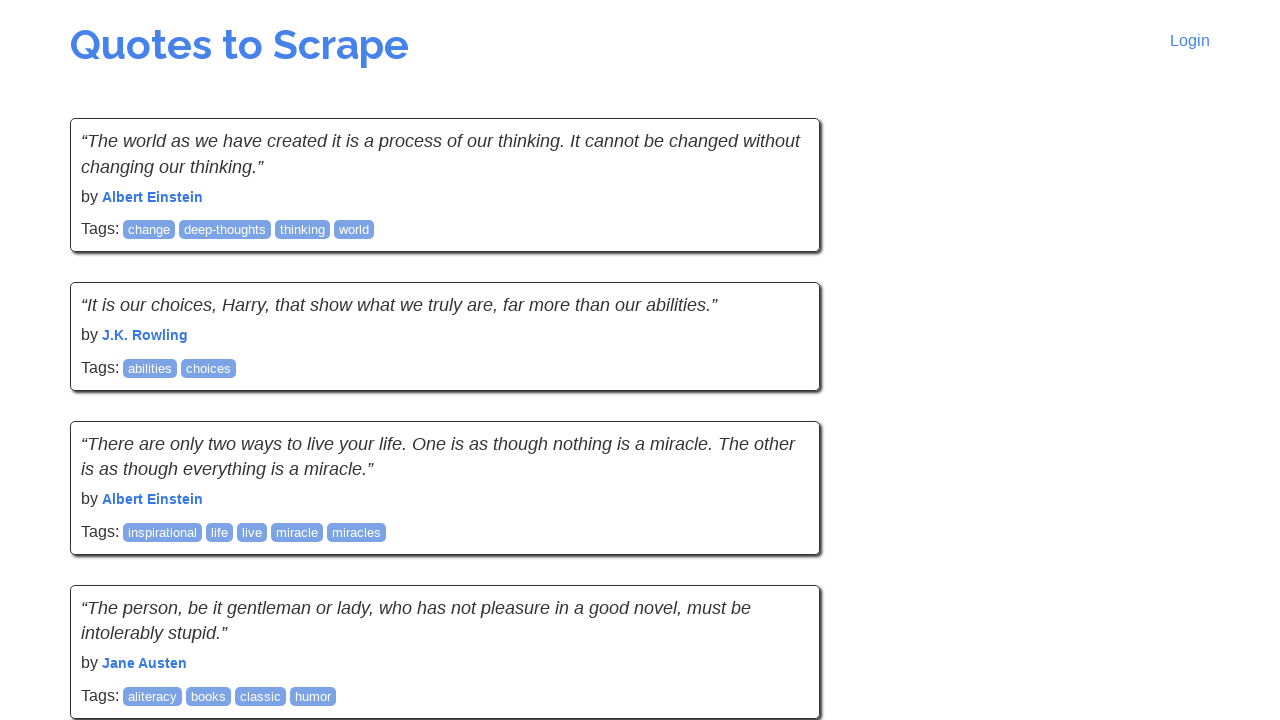

Initial quote content loaded on page
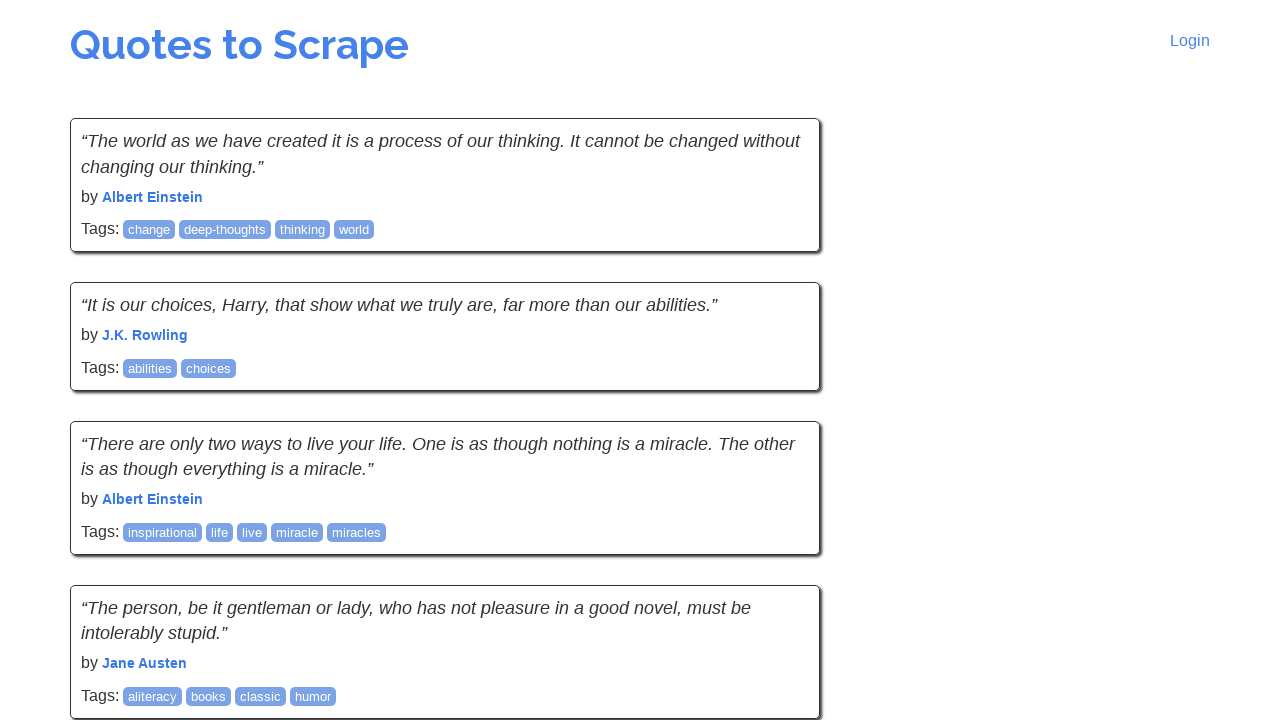

Evaluated initial scroll height of document
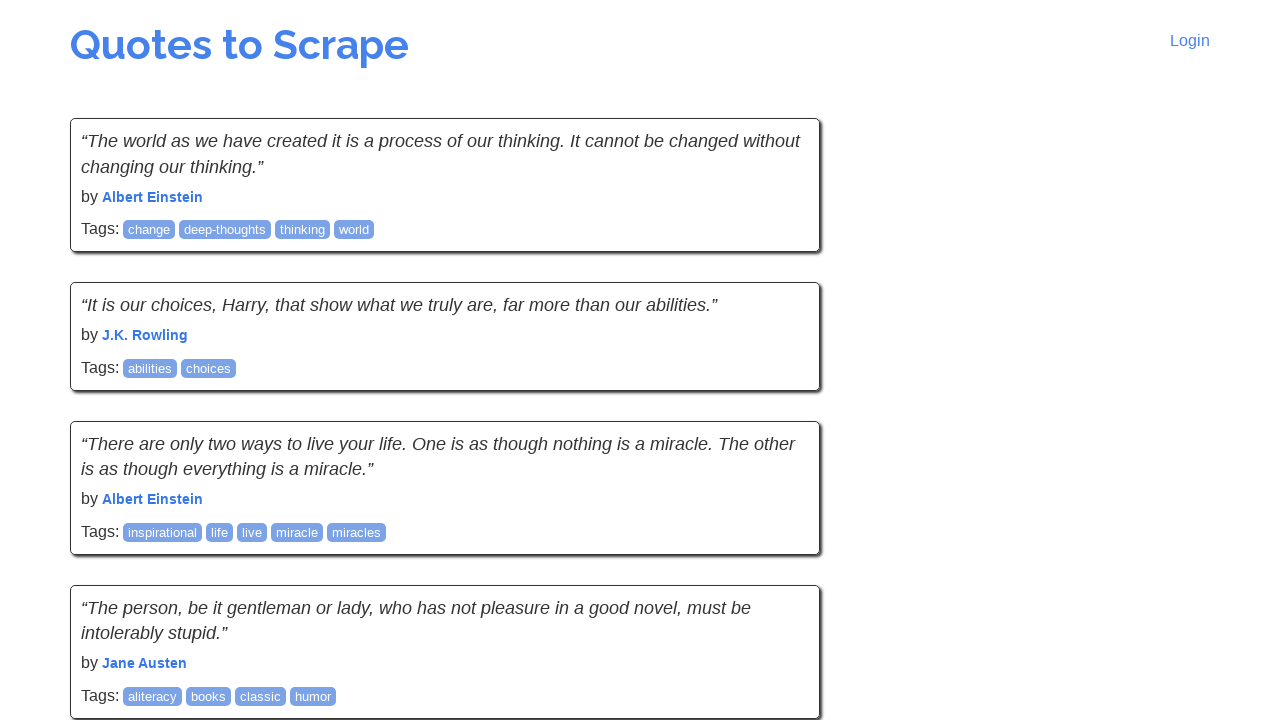

Scrolled to bottom of page to trigger lazy loading
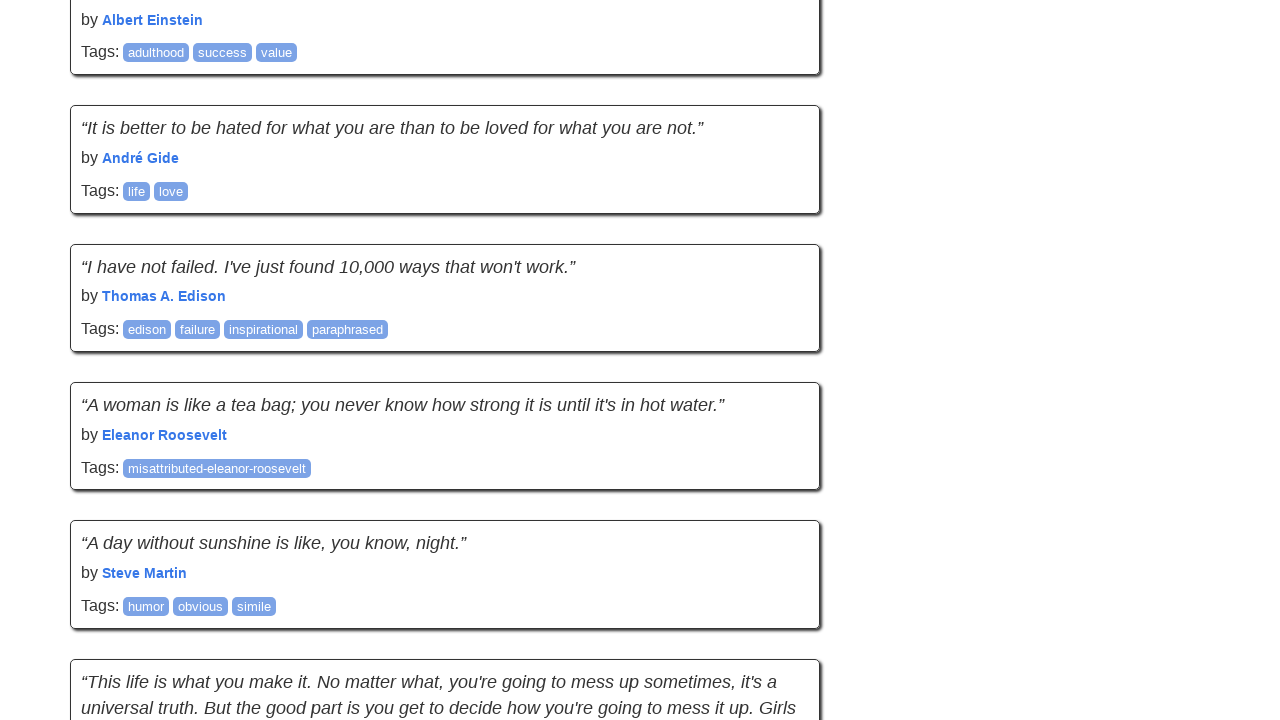

Waited 2 seconds for new content to load
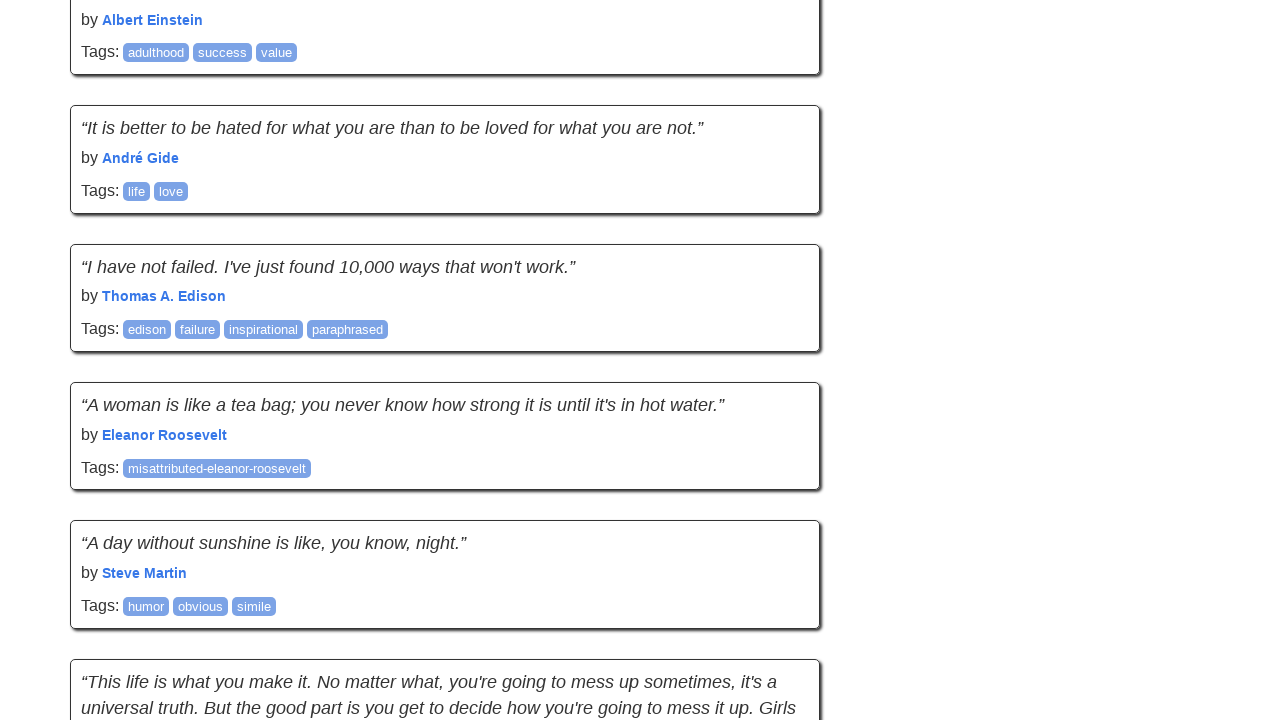

Evaluated new scroll height to check for additional content
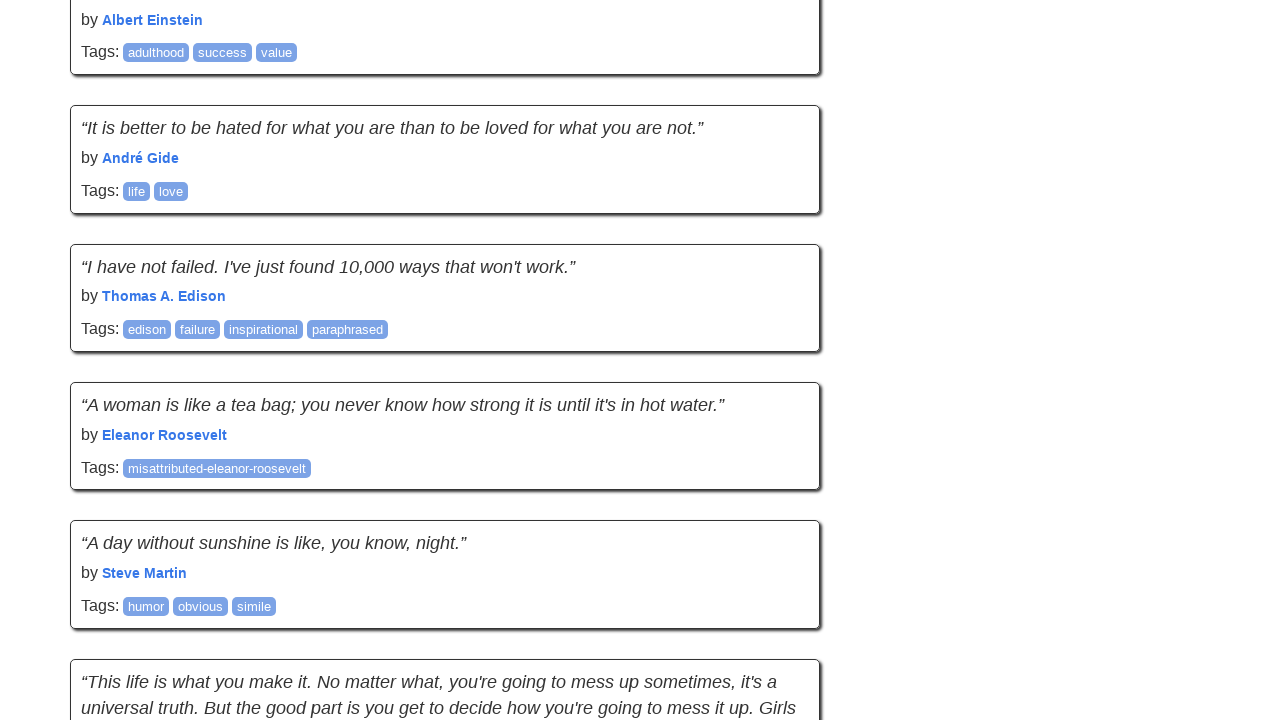

Scrolled to bottom of page to trigger lazy loading
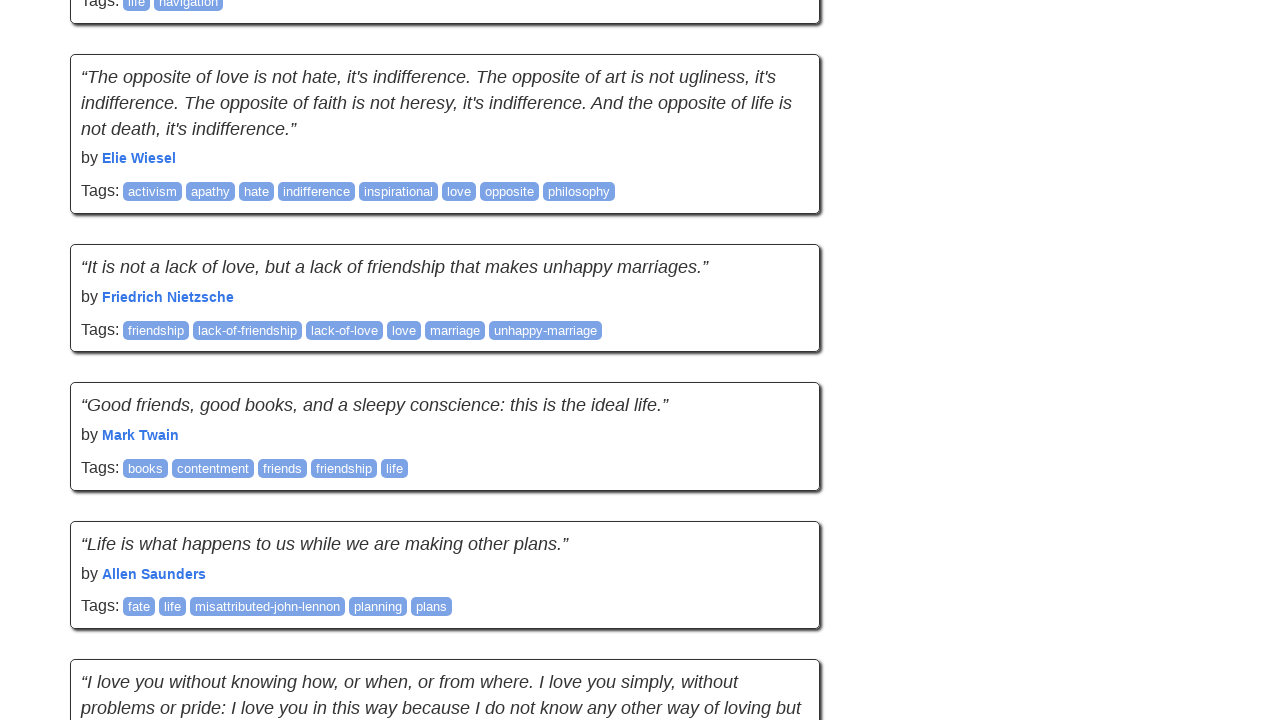

Waited 2 seconds for new content to load
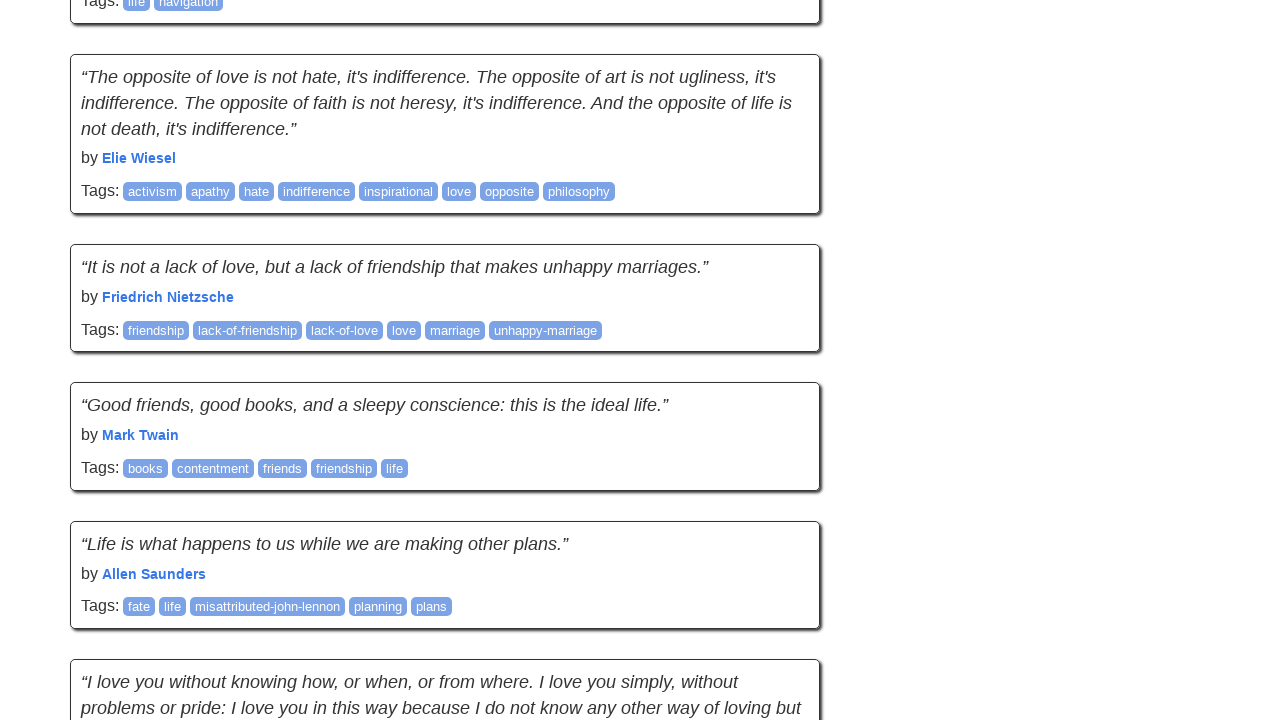

Evaluated new scroll height to check for additional content
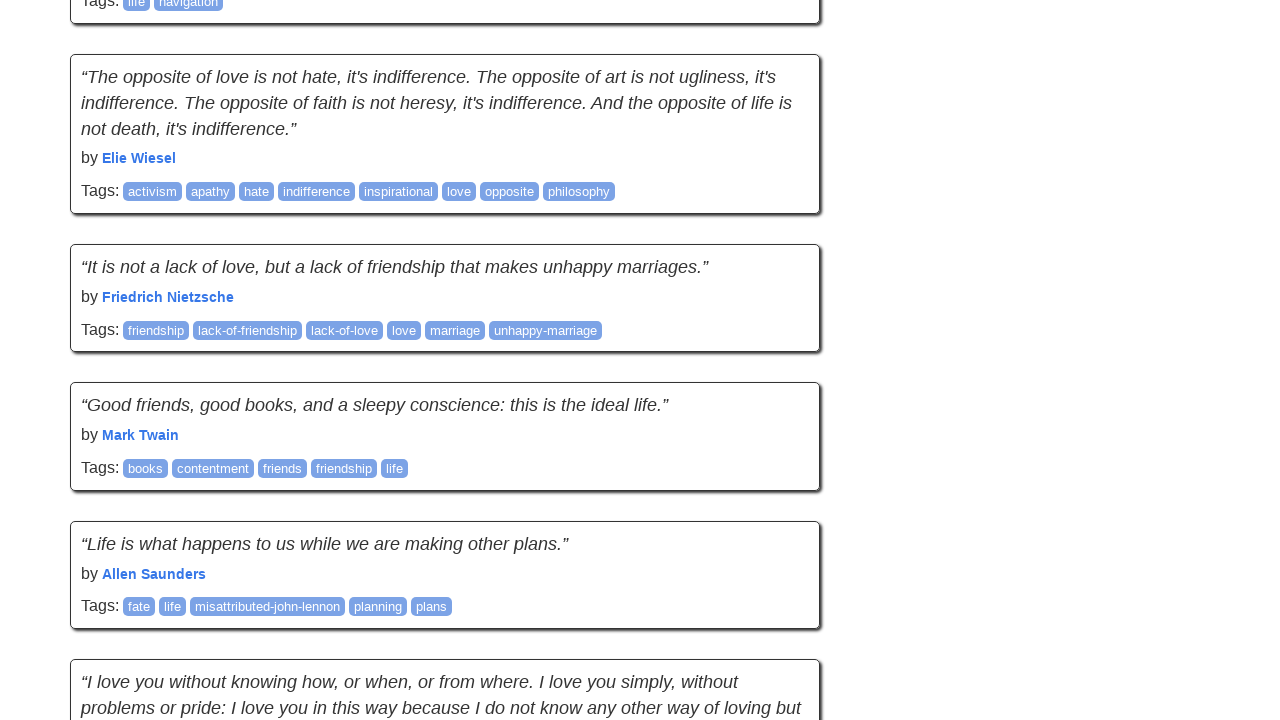

Scrolled to bottom of page to trigger lazy loading
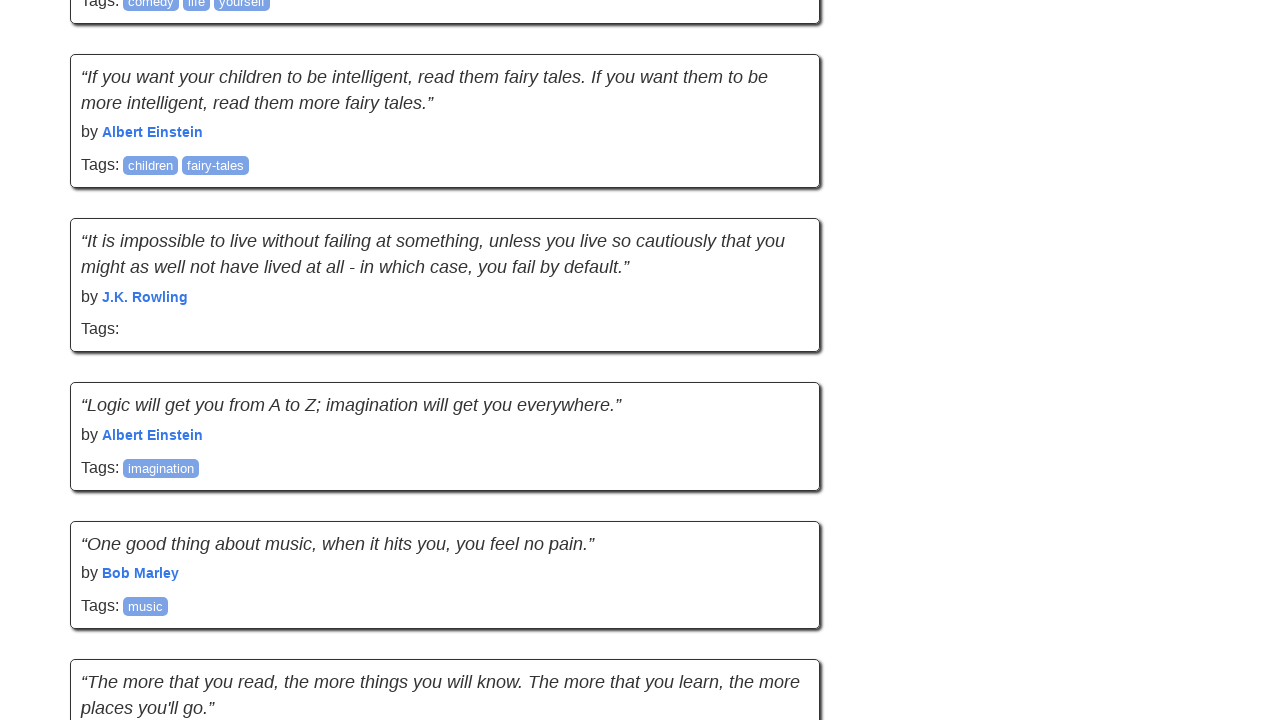

Waited 2 seconds for new content to load
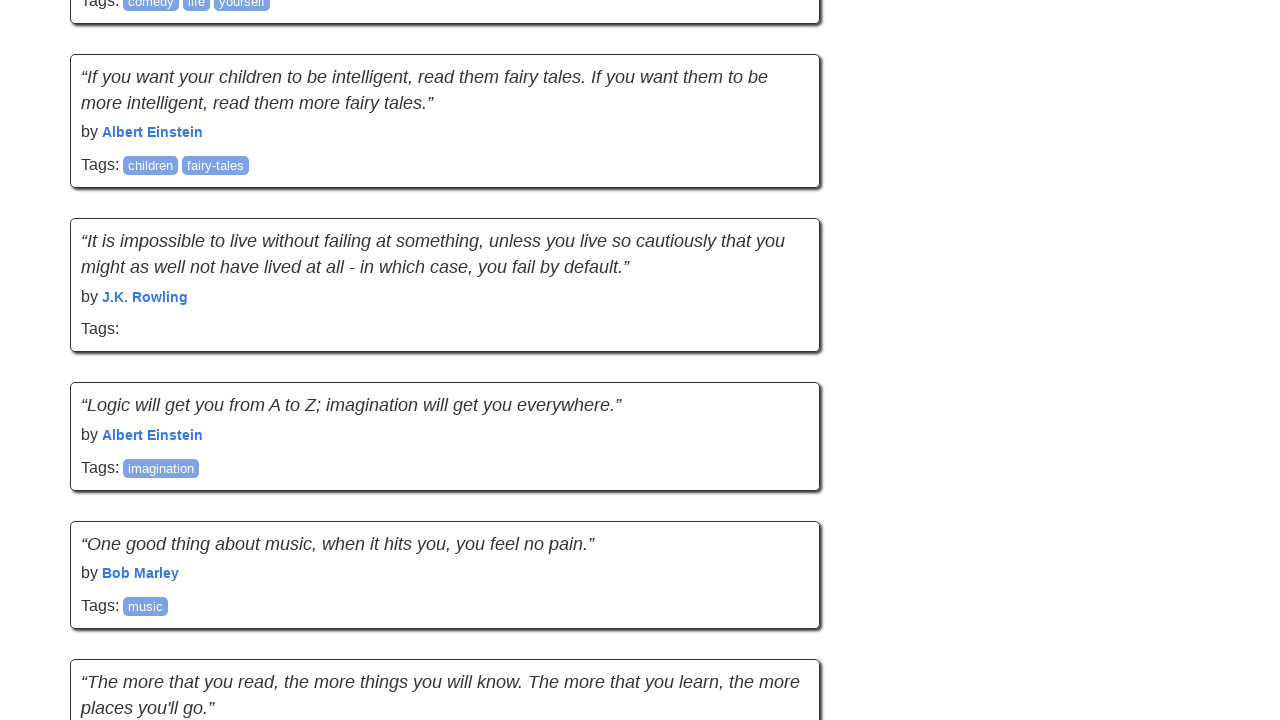

Evaluated new scroll height to check for additional content
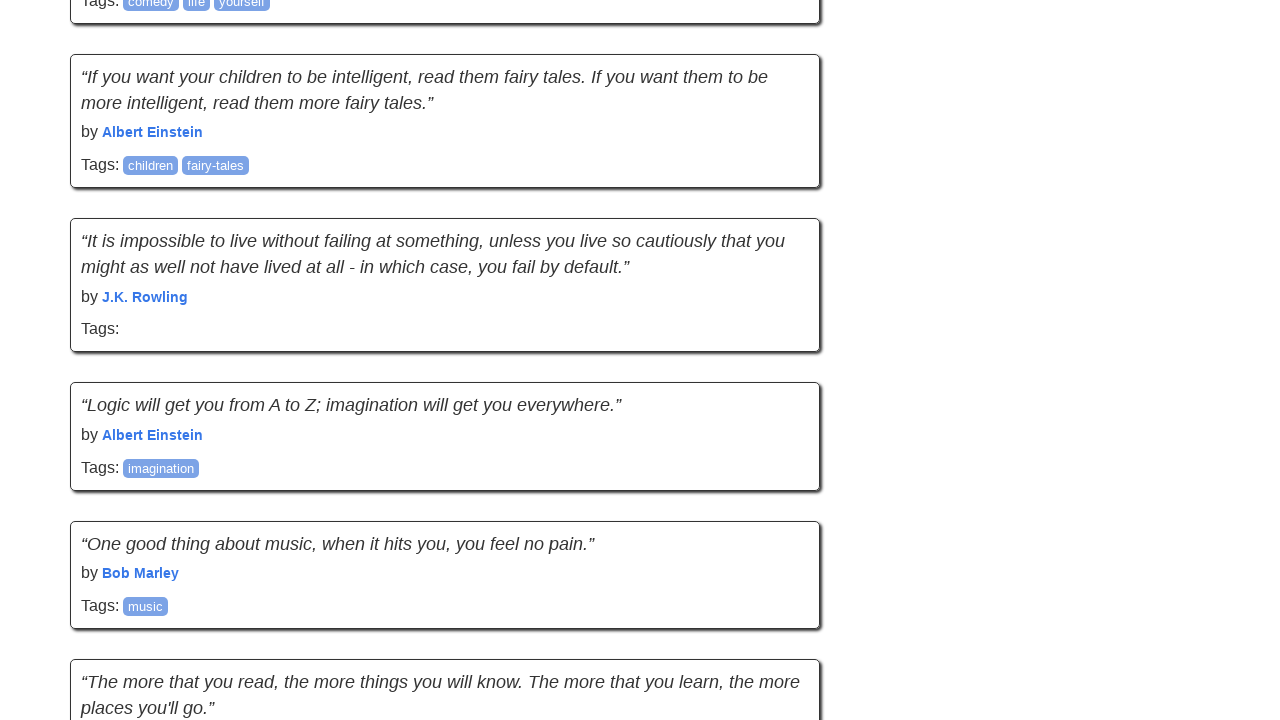

Scrolled to bottom of page to trigger lazy loading
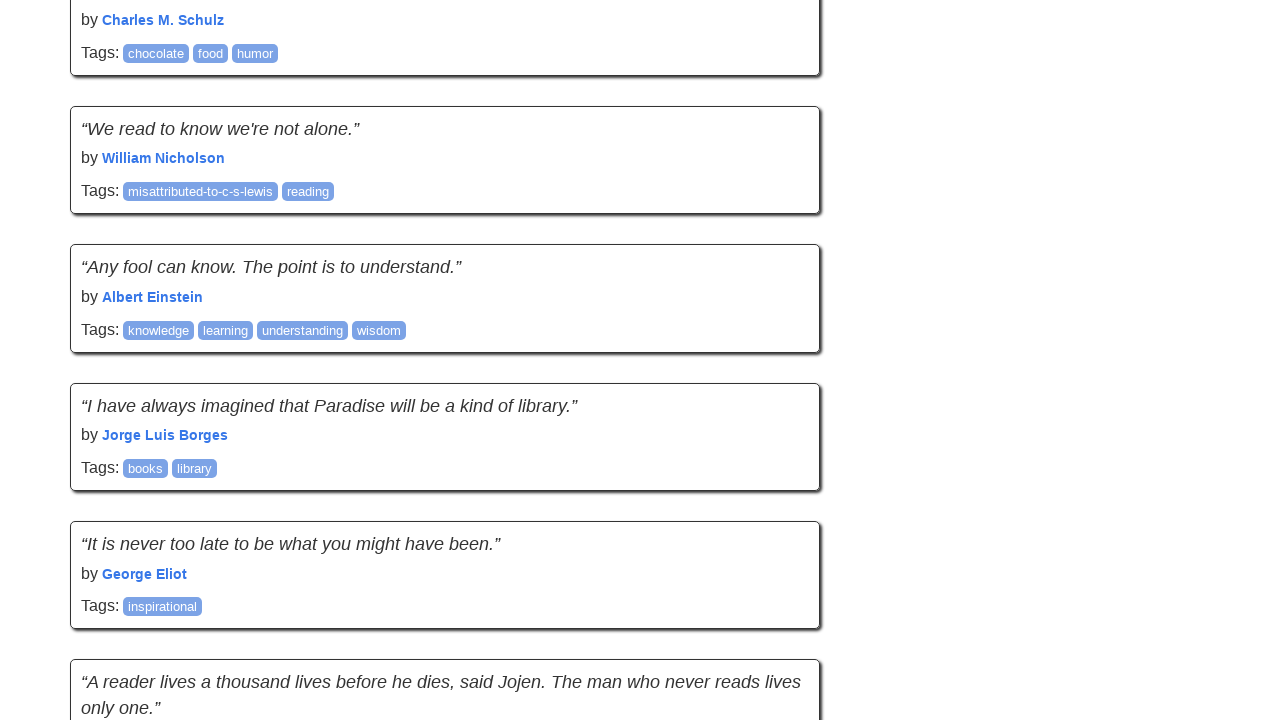

Waited 2 seconds for new content to load
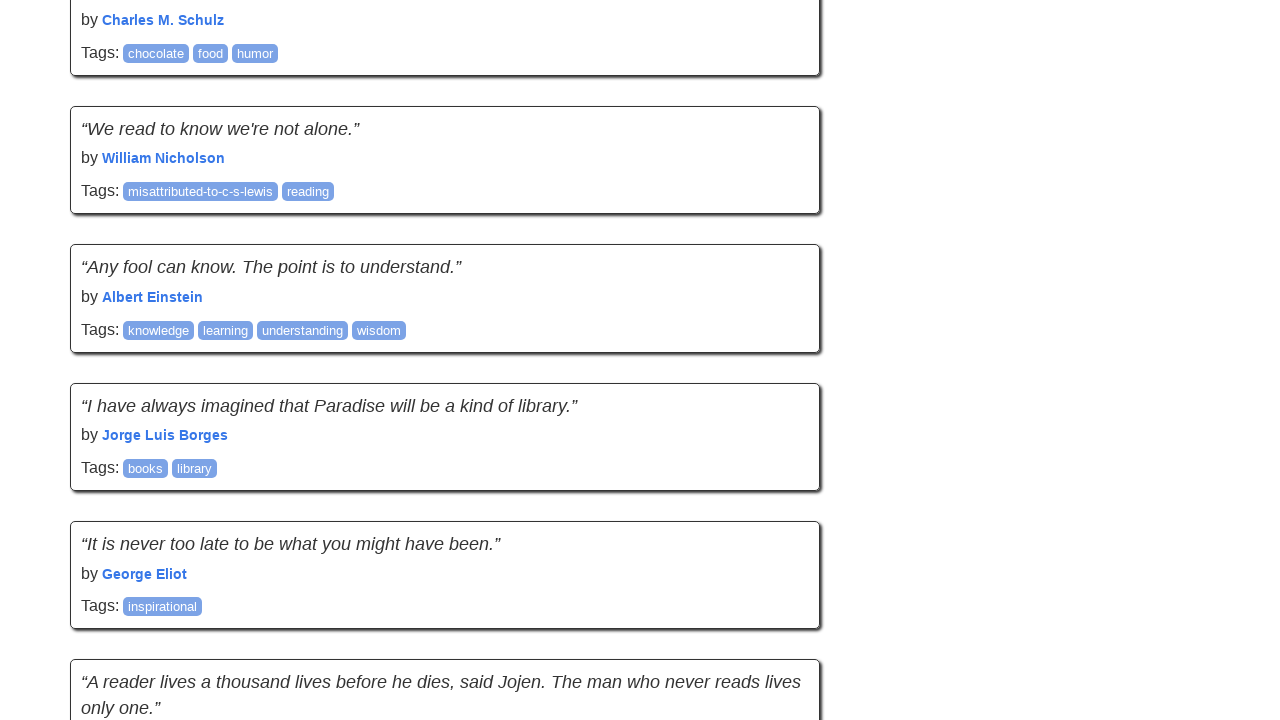

Evaluated new scroll height to check for additional content
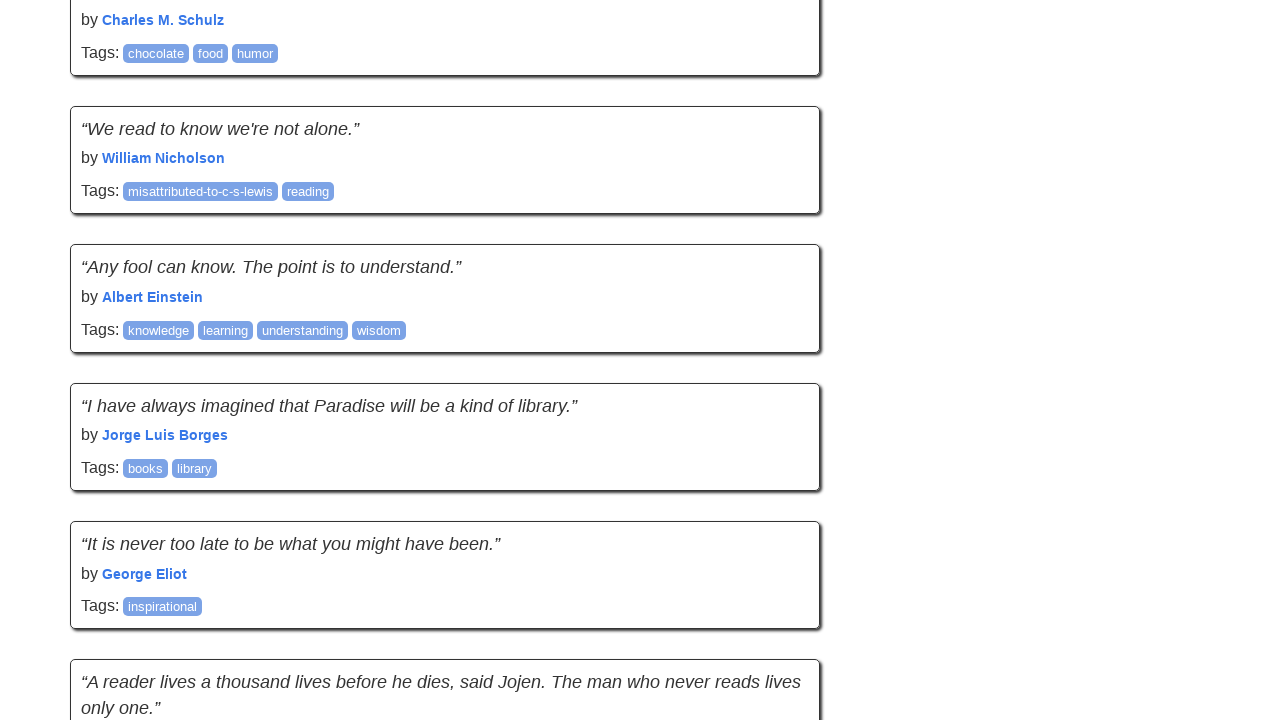

Scrolled to bottom of page to trigger lazy loading
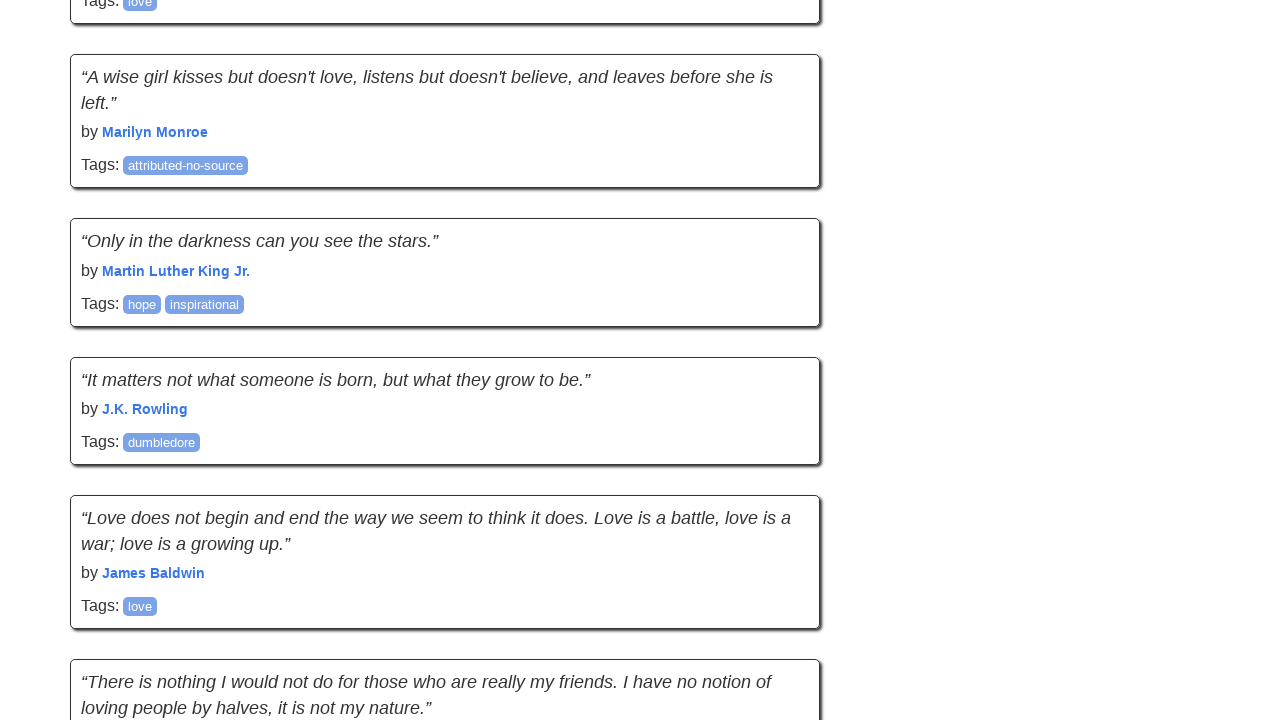

Waited 2 seconds for new content to load
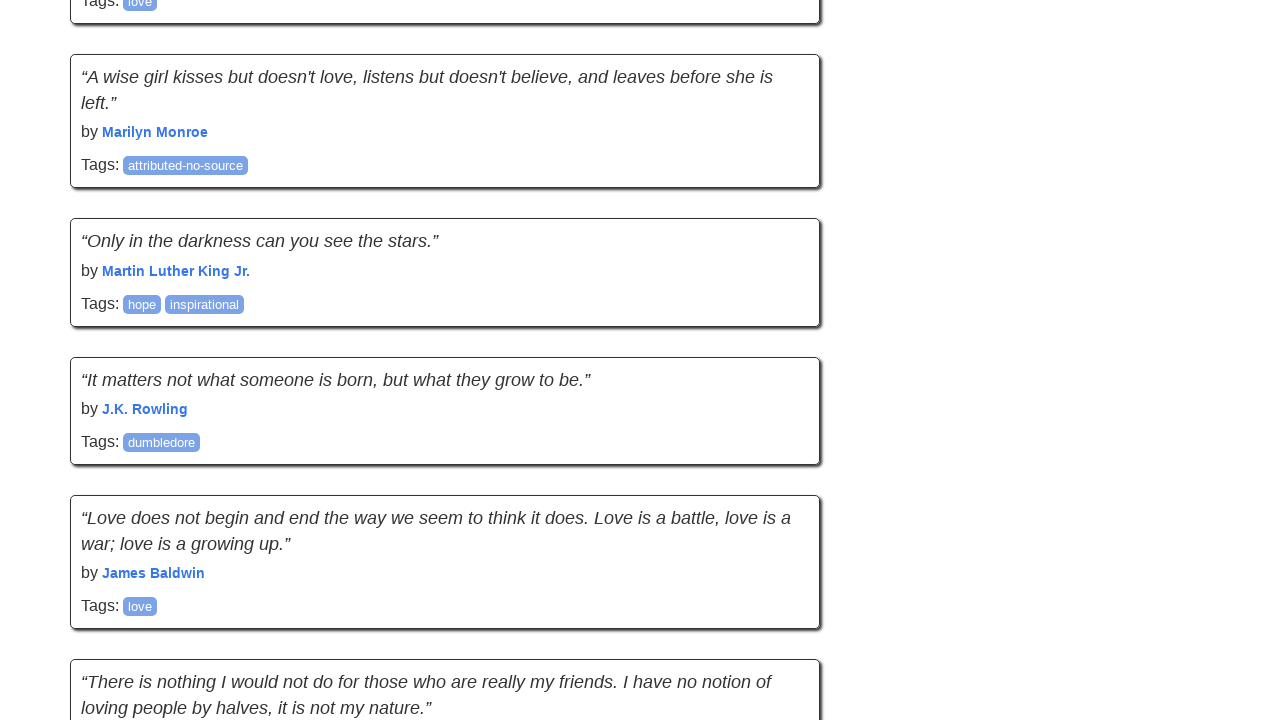

Evaluated new scroll height to check for additional content
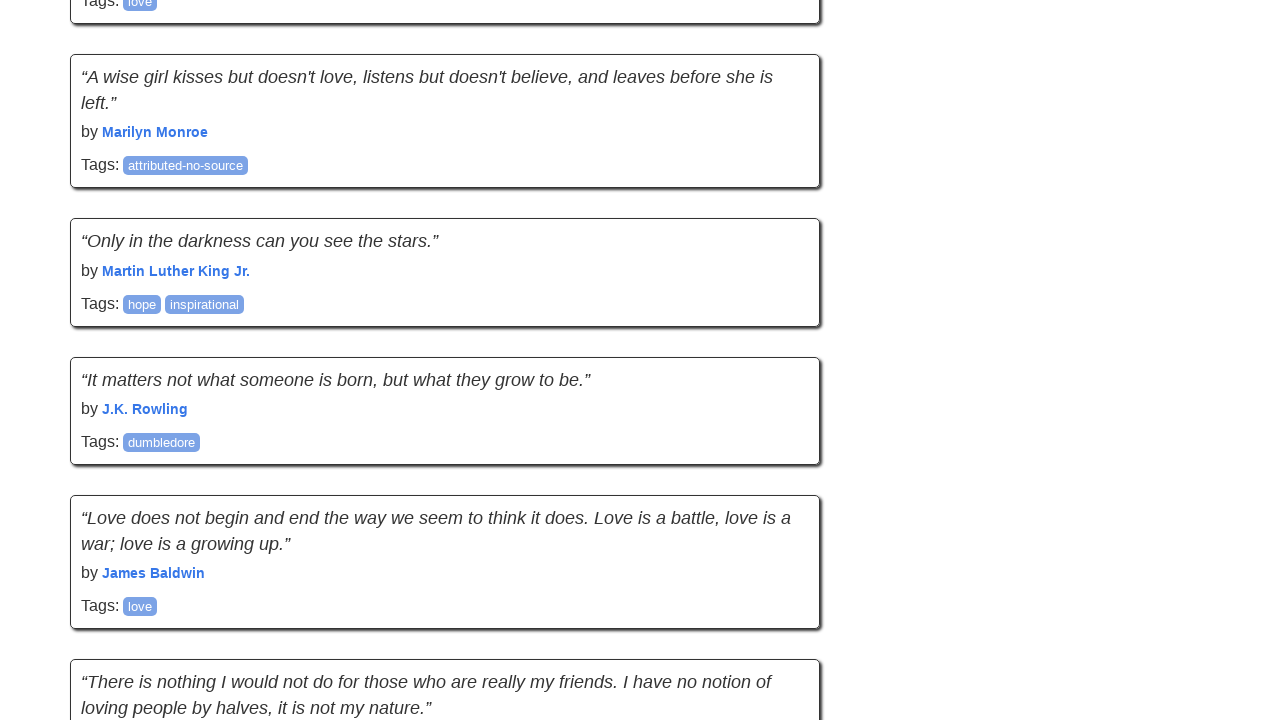

Scrolled to bottom of page to trigger lazy loading
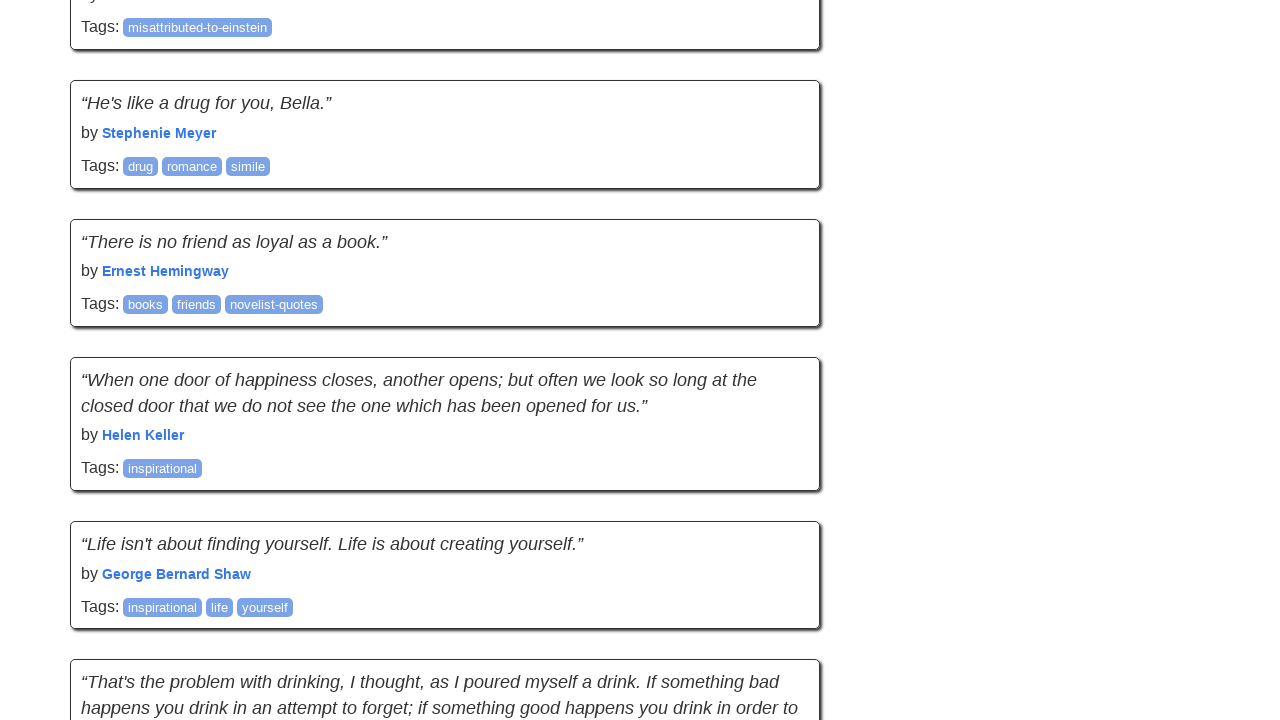

Waited 2 seconds for new content to load
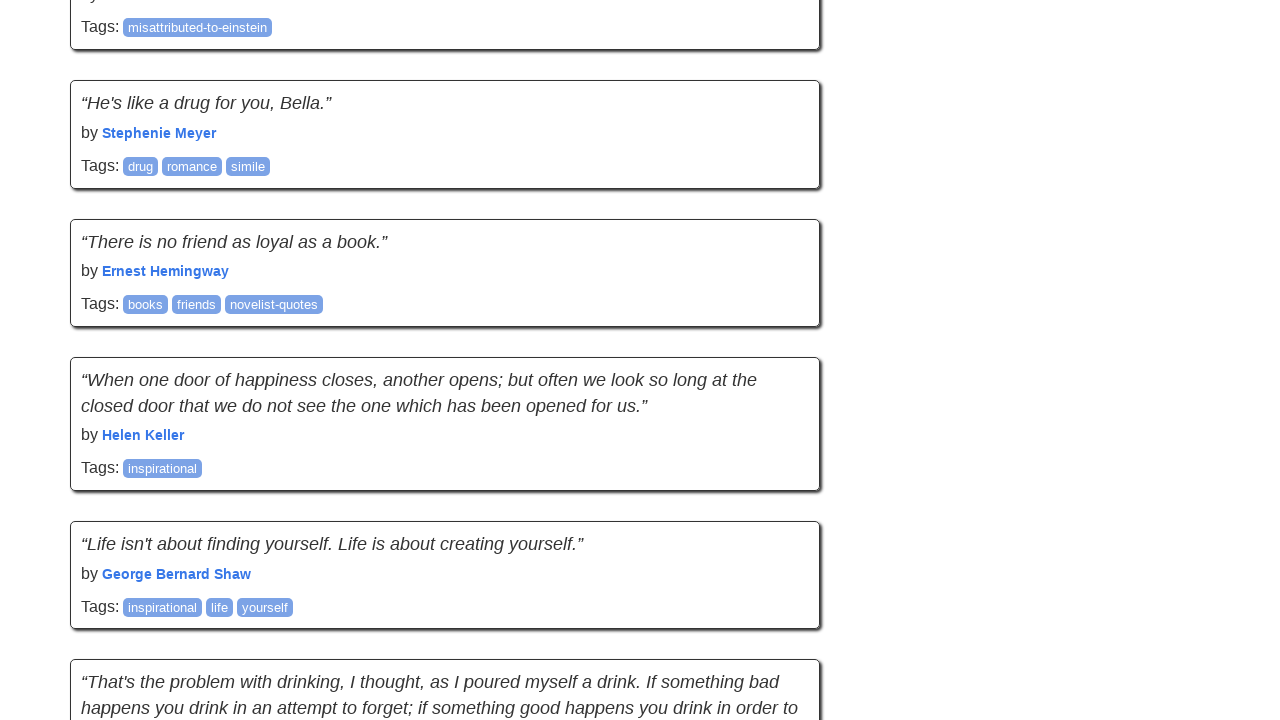

Evaluated new scroll height to check for additional content
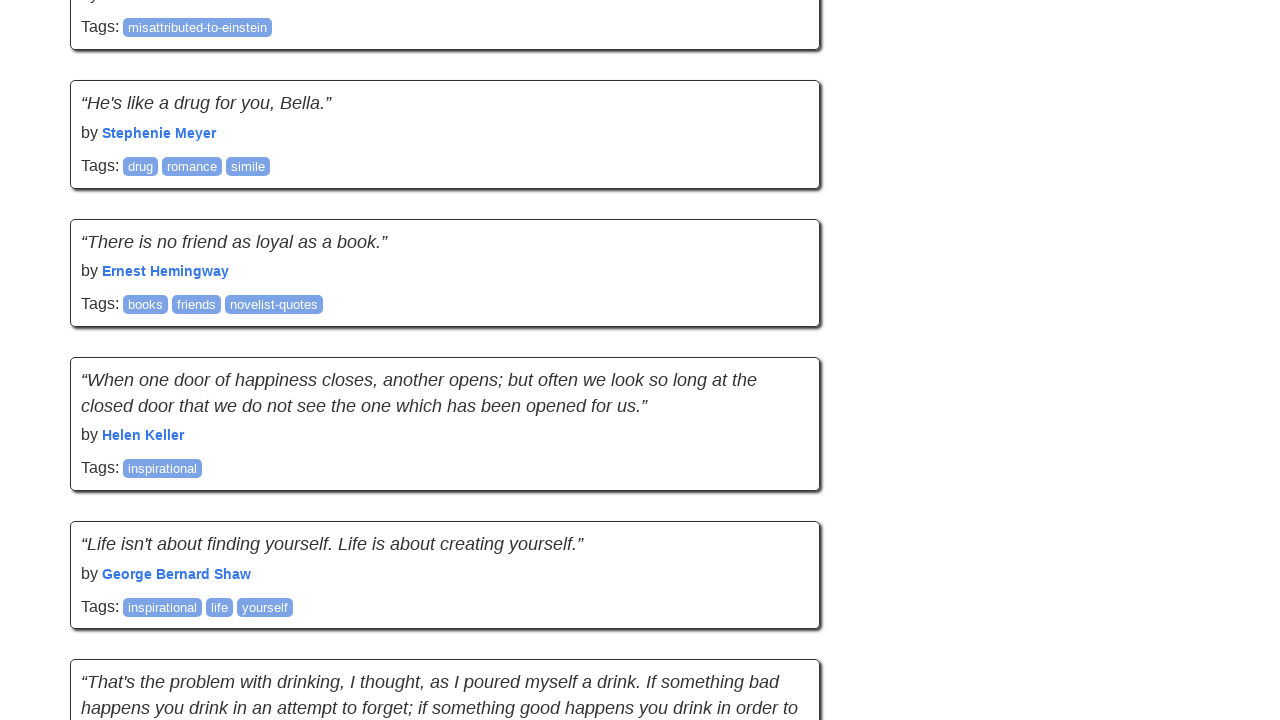

Scrolled to bottom of page to trigger lazy loading
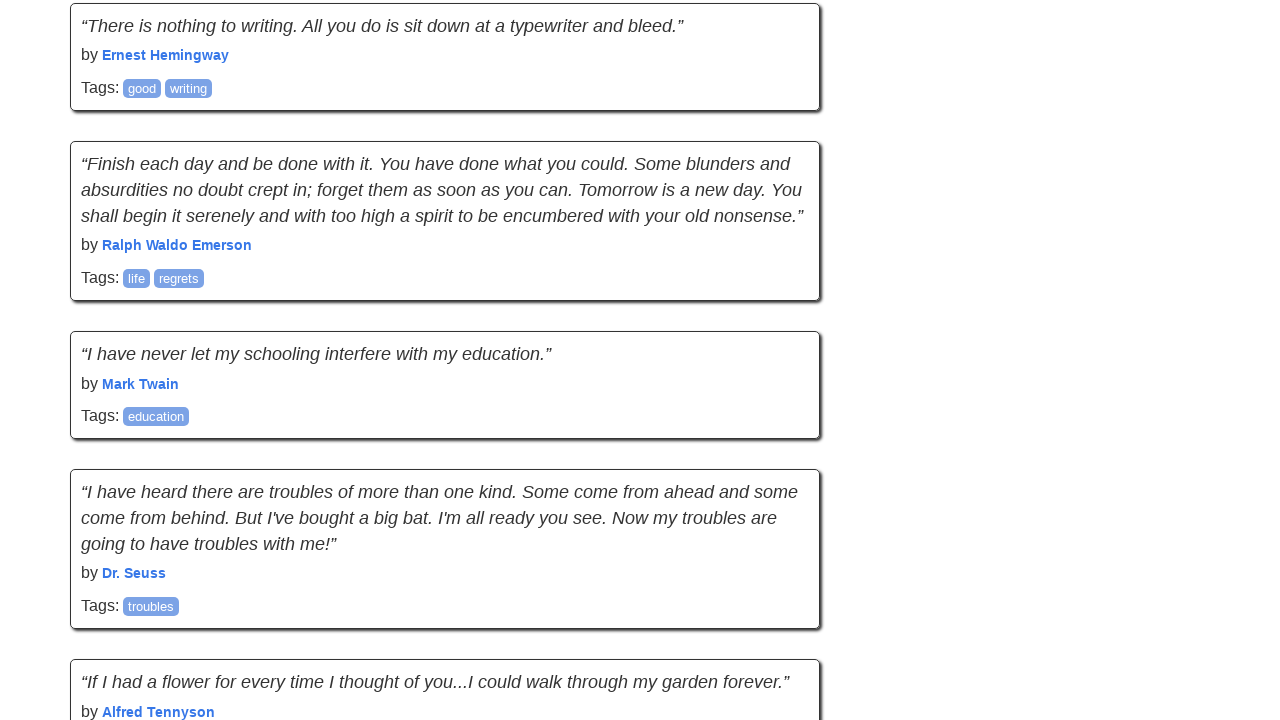

Waited 2 seconds for new content to load
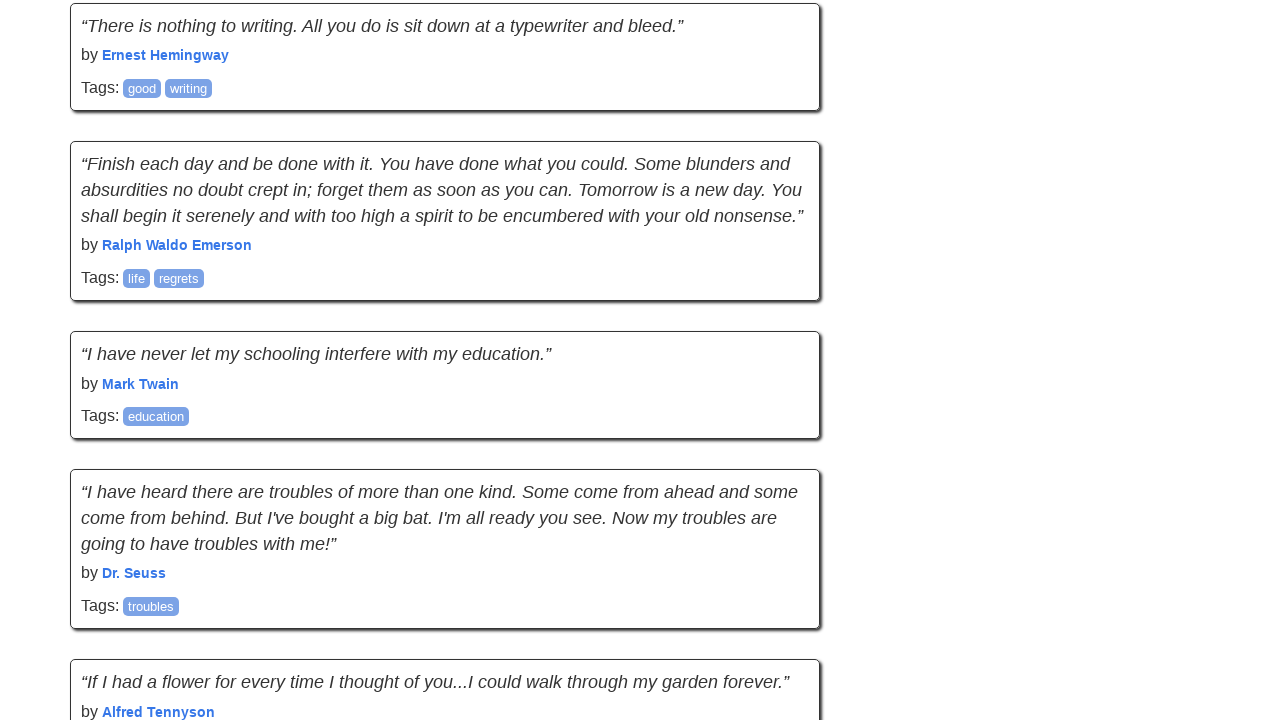

Evaluated new scroll height to check for additional content
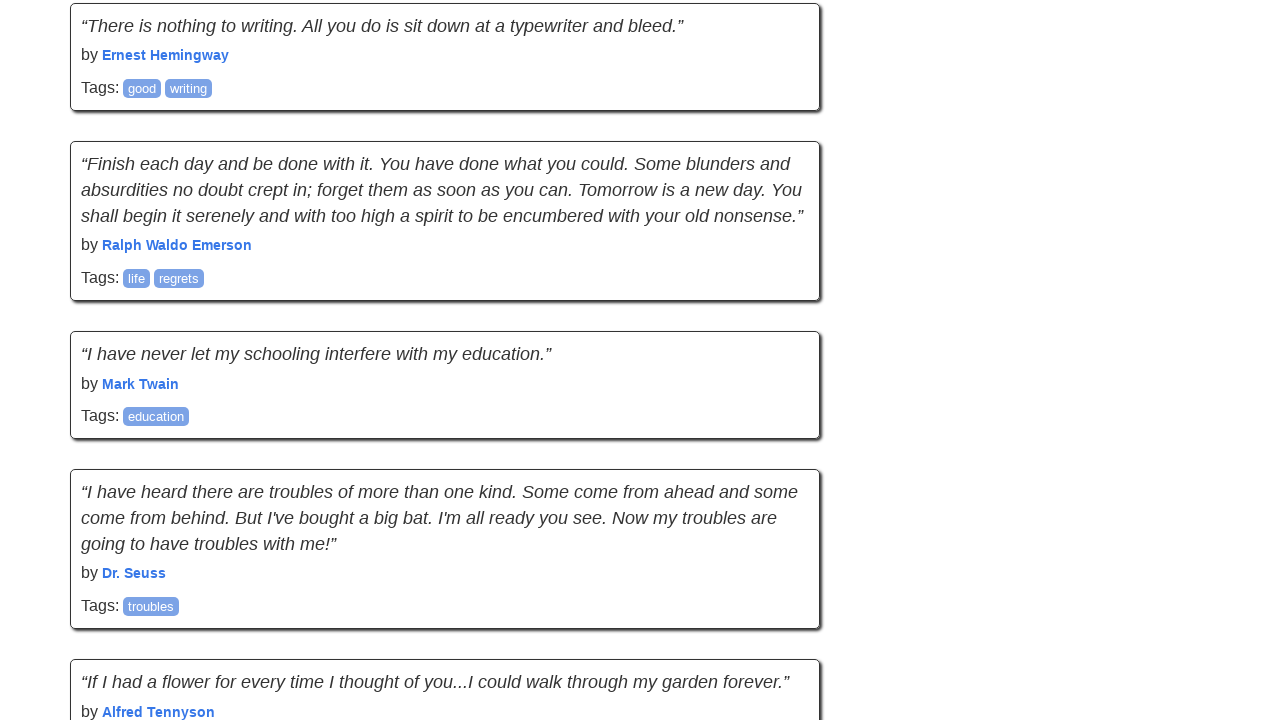

Scrolled to bottom of page to trigger lazy loading
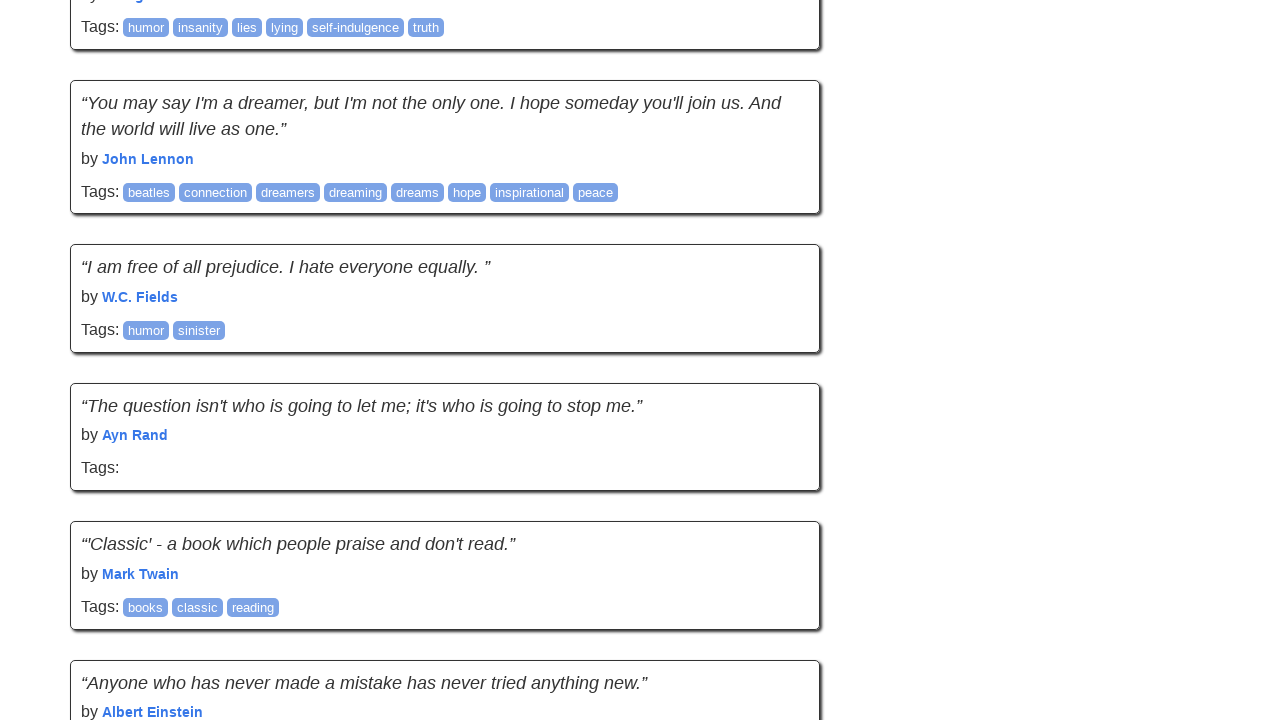

Waited 2 seconds for new content to load
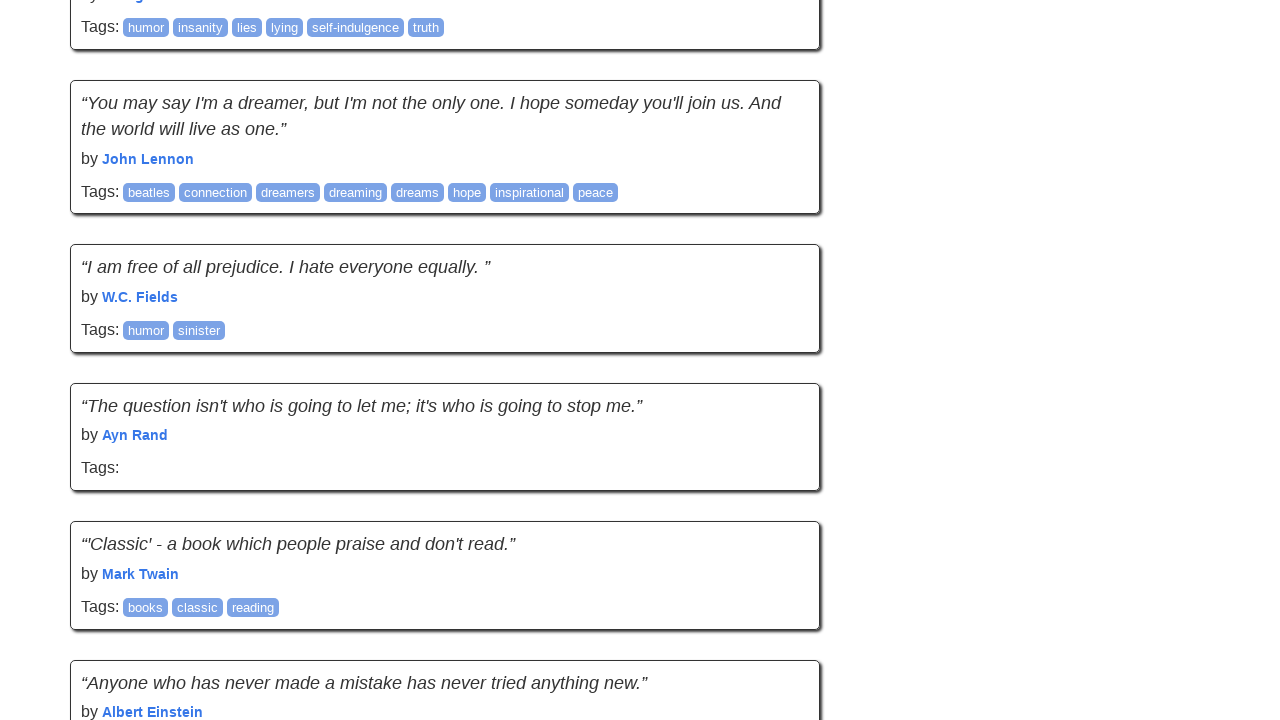

Evaluated new scroll height to check for additional content
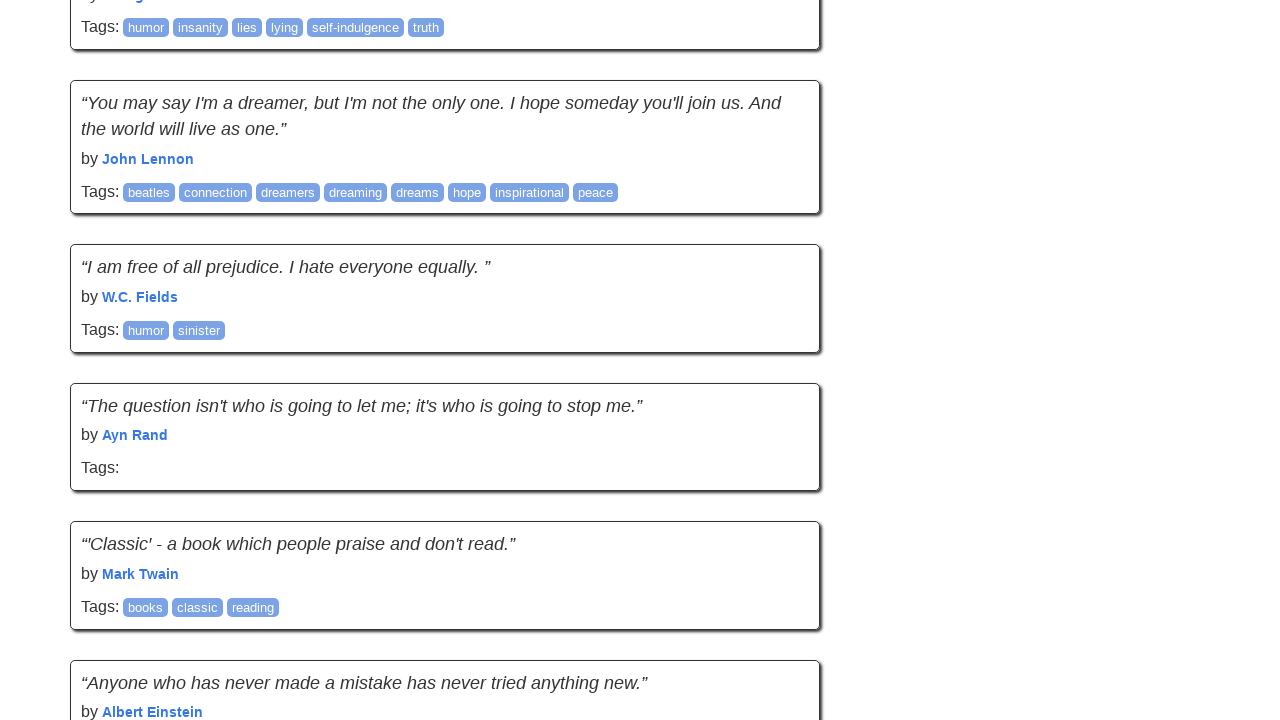

Scrolled to bottom of page to trigger lazy loading
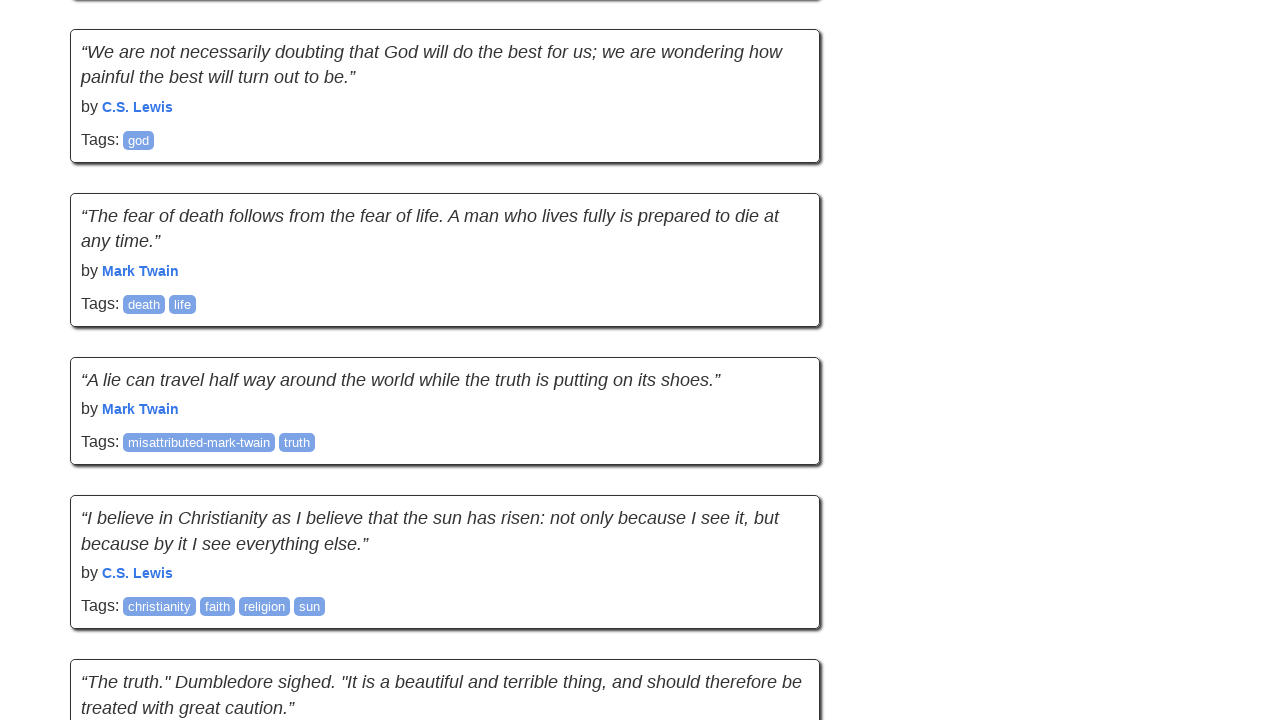

Waited 2 seconds for new content to load
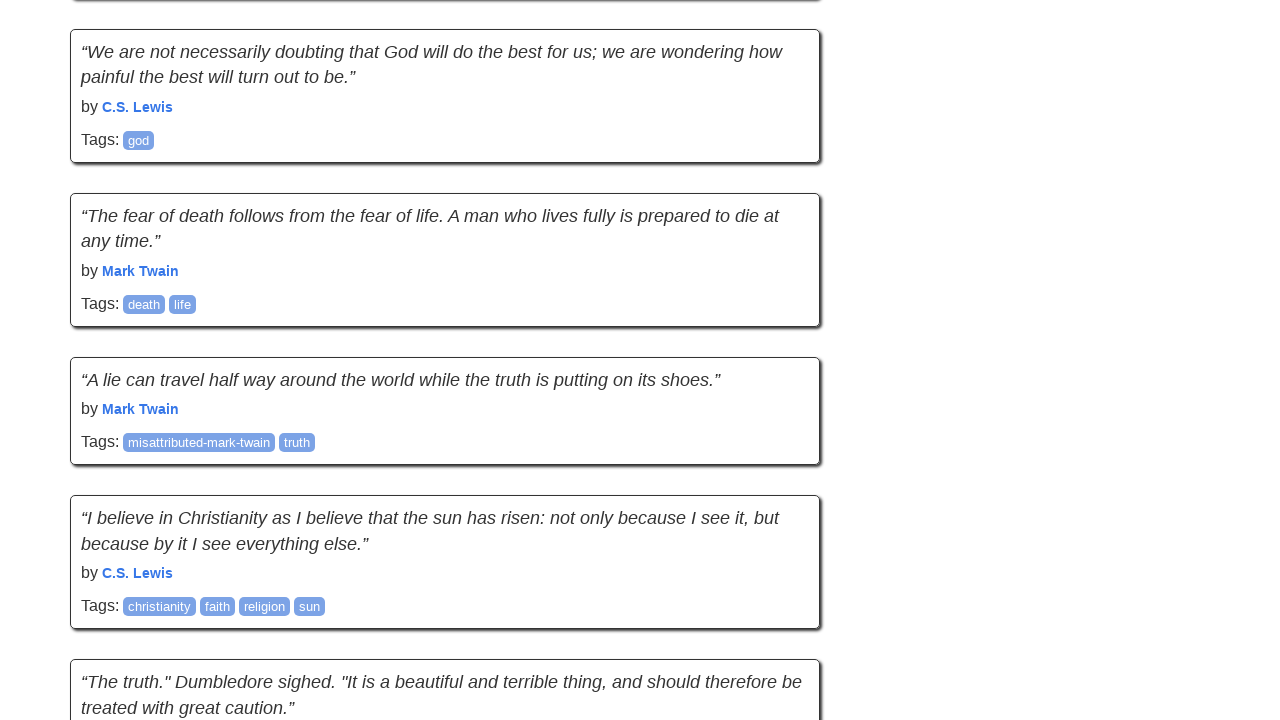

Evaluated new scroll height to check for additional content
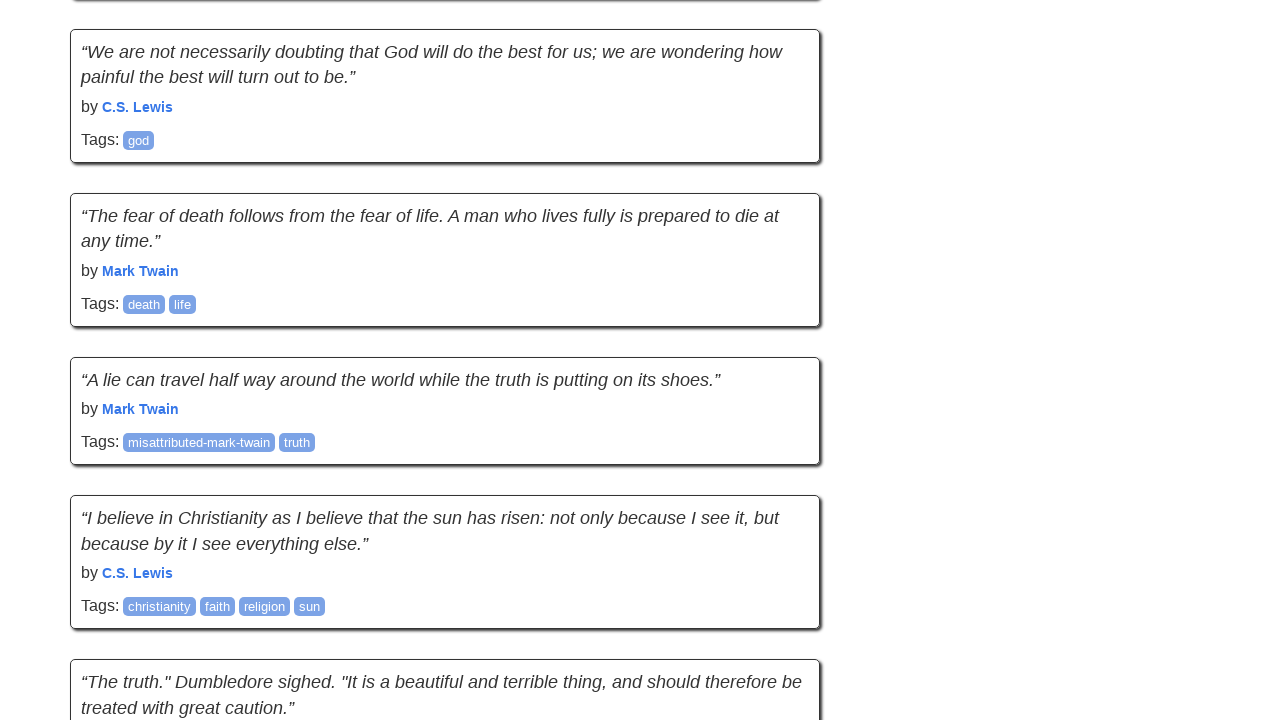

Scrolled to bottom of page to trigger lazy loading
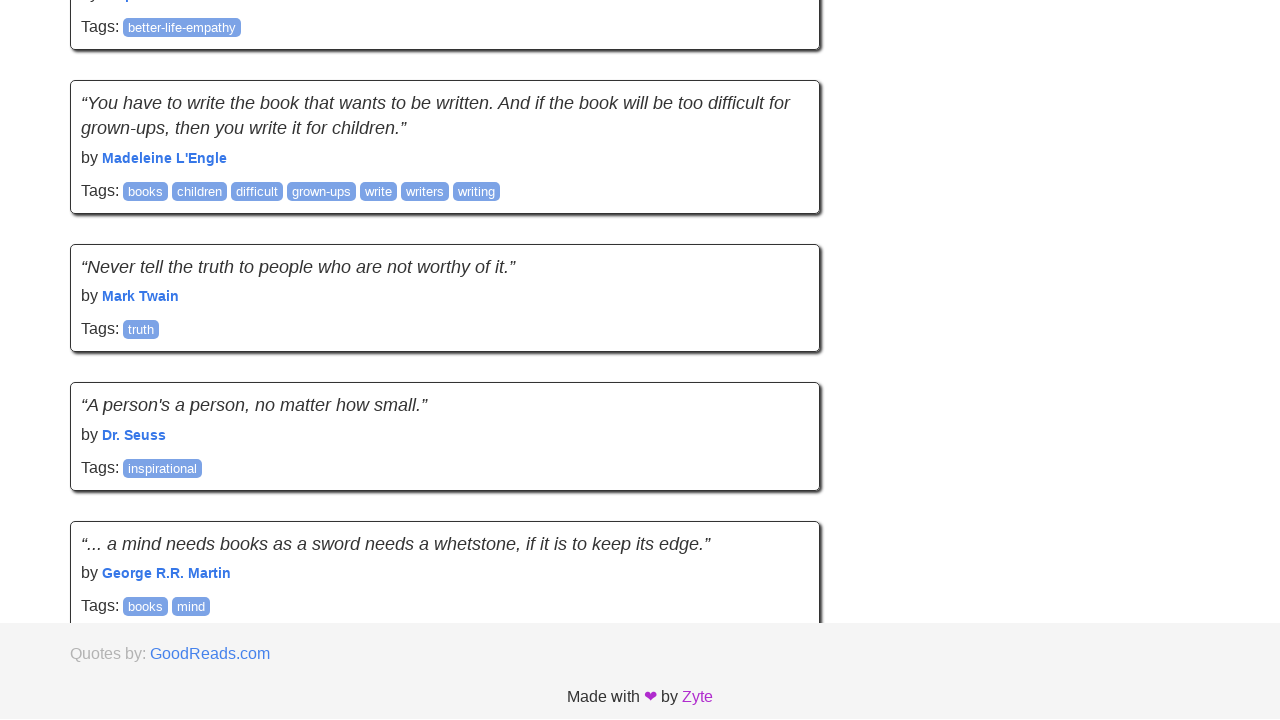

Waited 2 seconds for new content to load
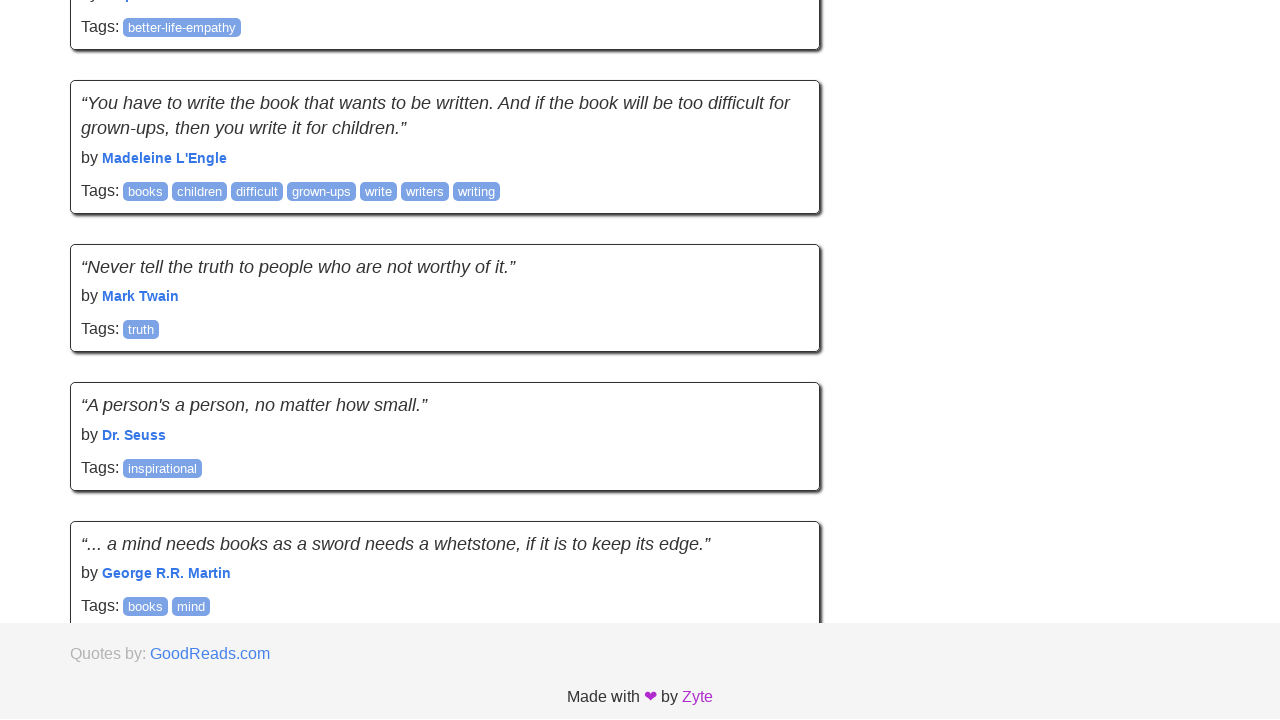

Evaluated new scroll height to check for additional content
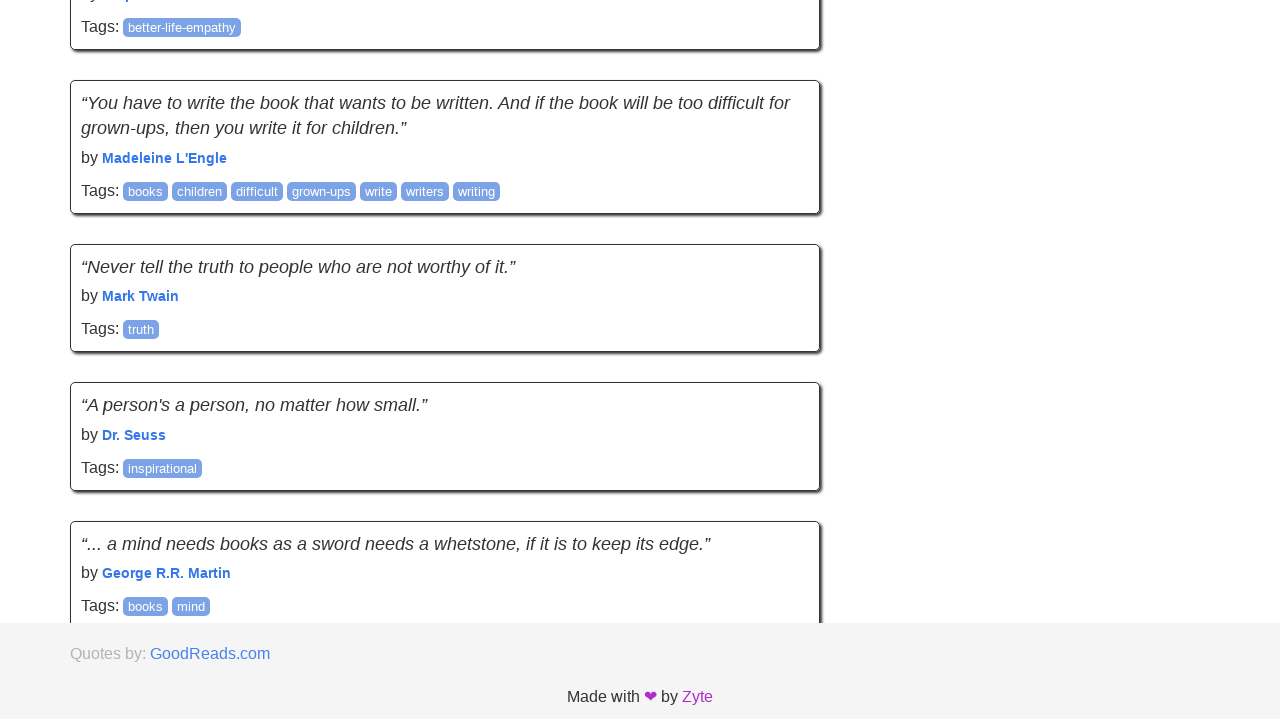

Infinite scroll completed - no additional content detected
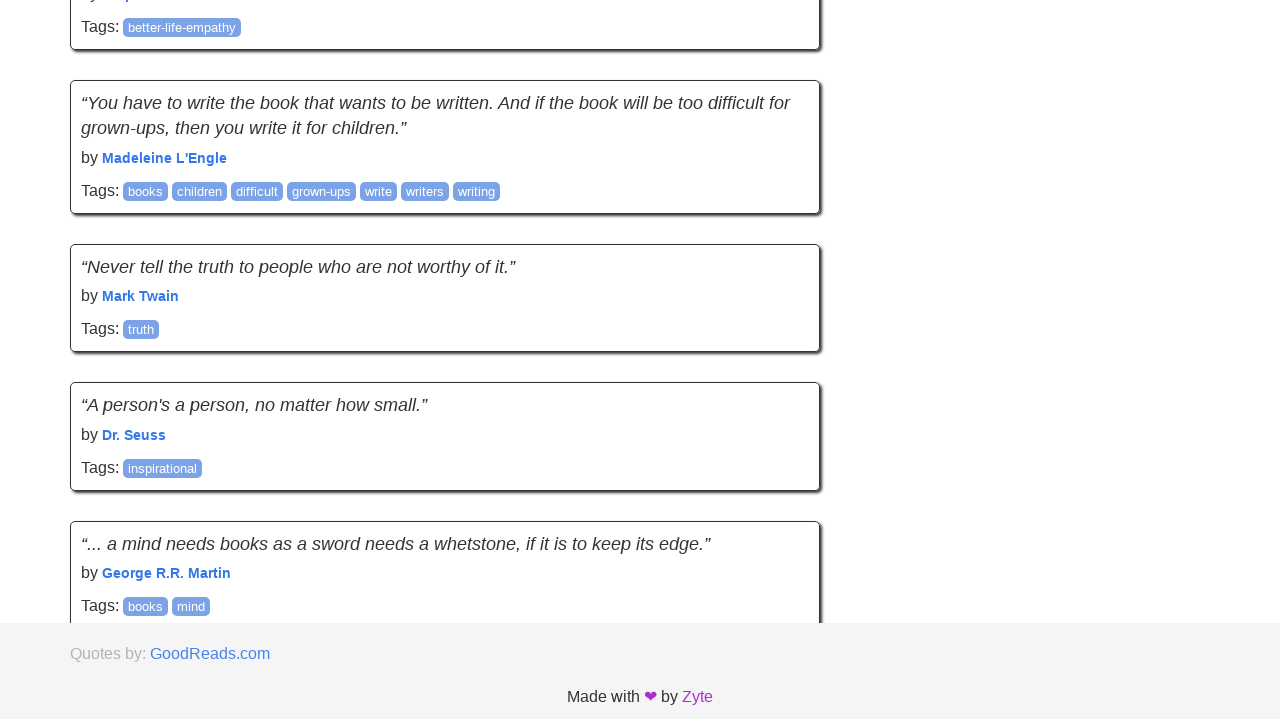

Verified quotes are present after infinite scroll completed
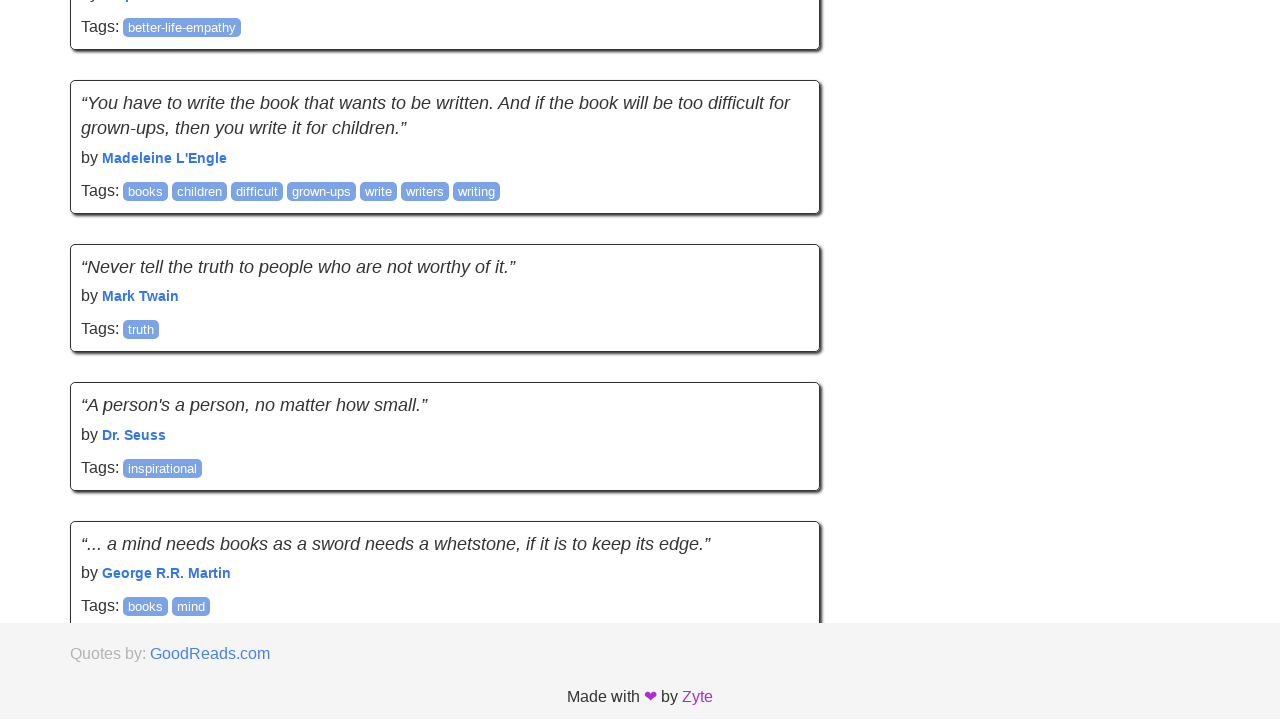

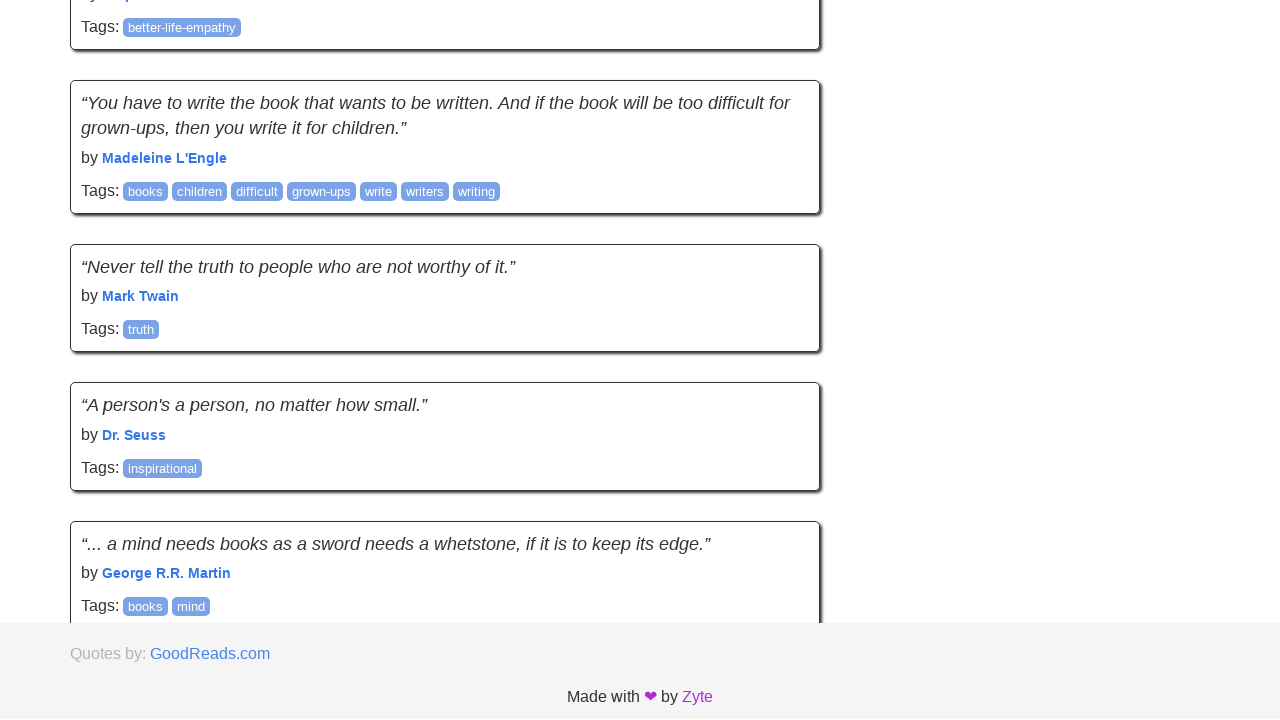